Tests clicking a button with a dynamic ID on the UI Testing Playground site to verify handling of elements with changing identifiers

Starting URL: http://uitestingplayground.com/dynamicid

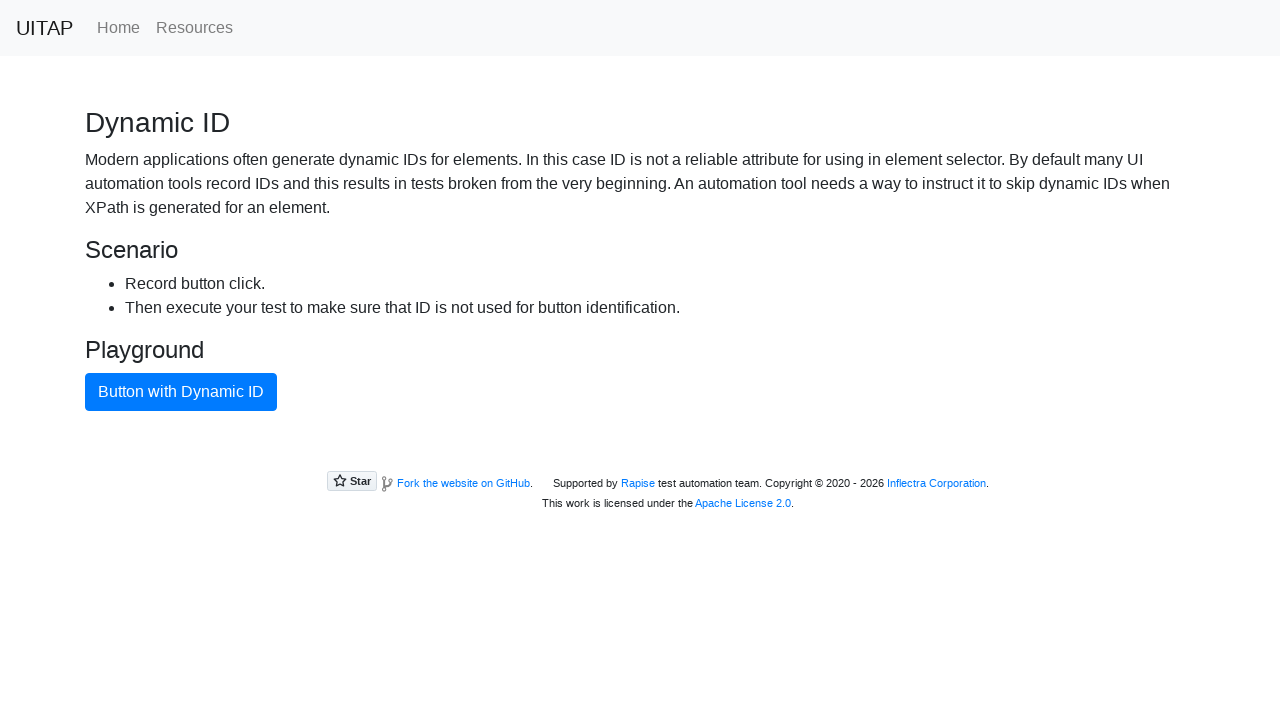

Navigated to UI Testing Playground dynamic ID test page
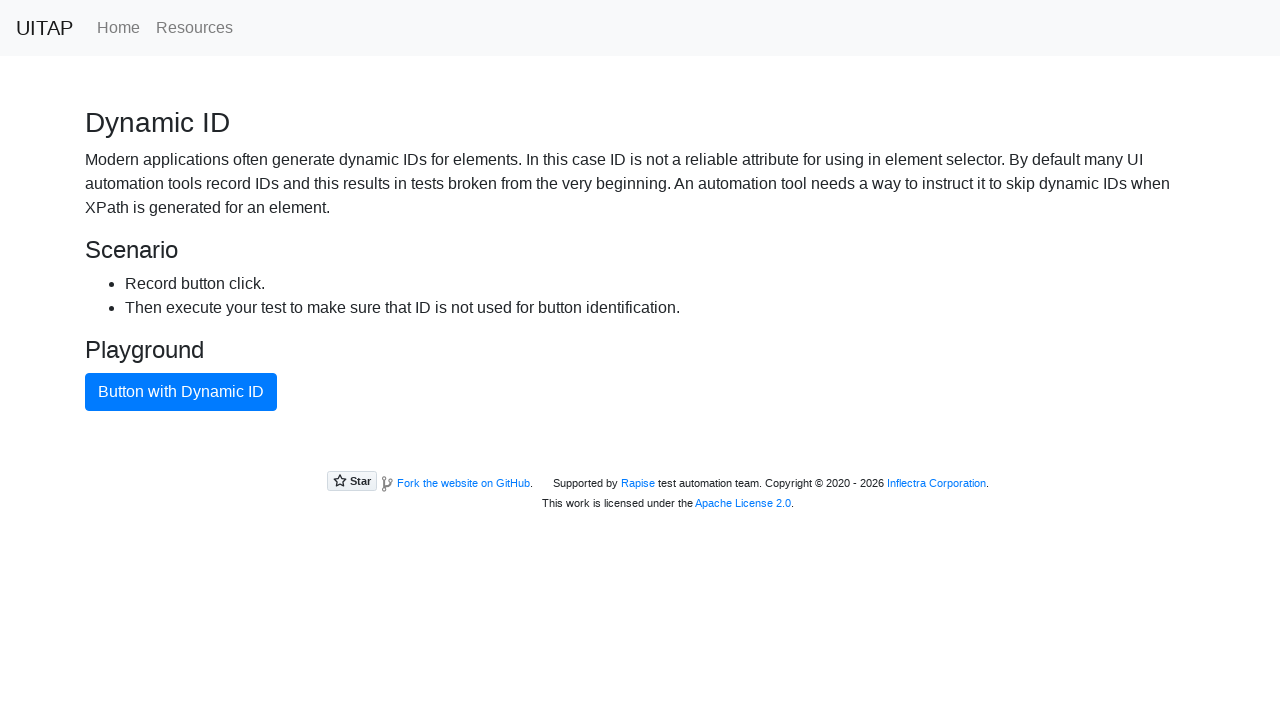

Clicked the blue button with dynamic ID at (181, 392) on .btn.btn-primary
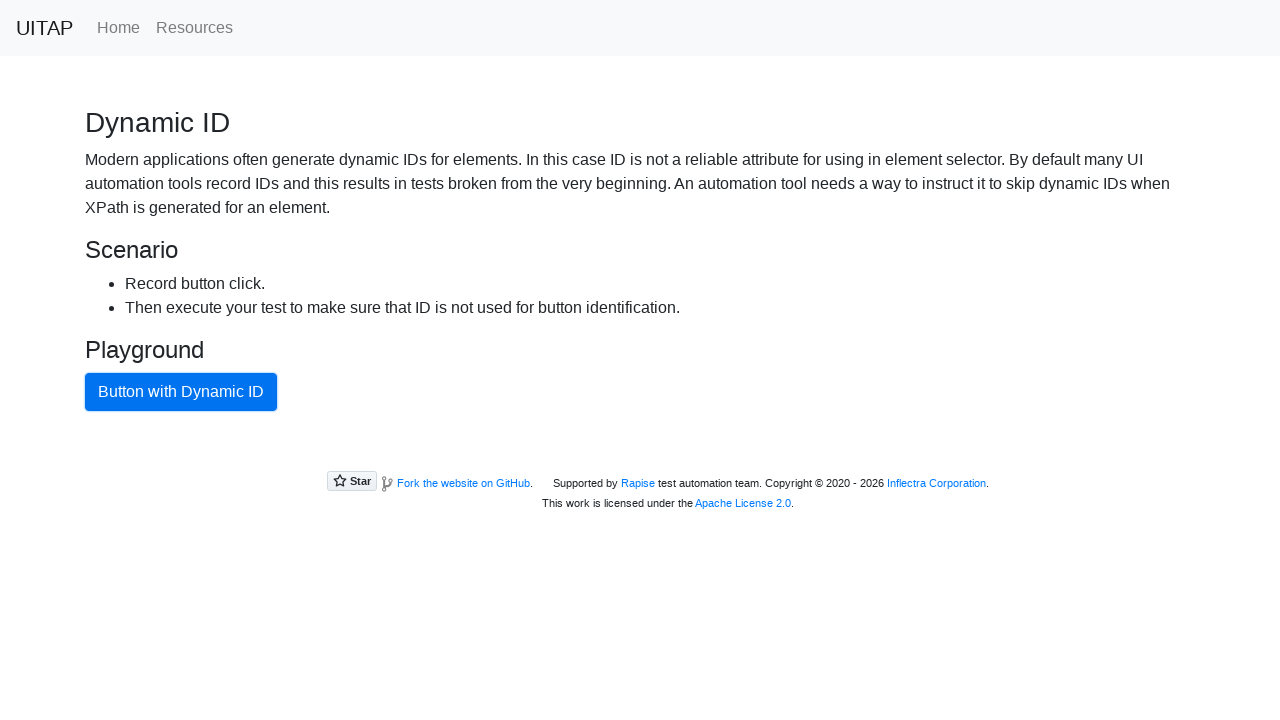

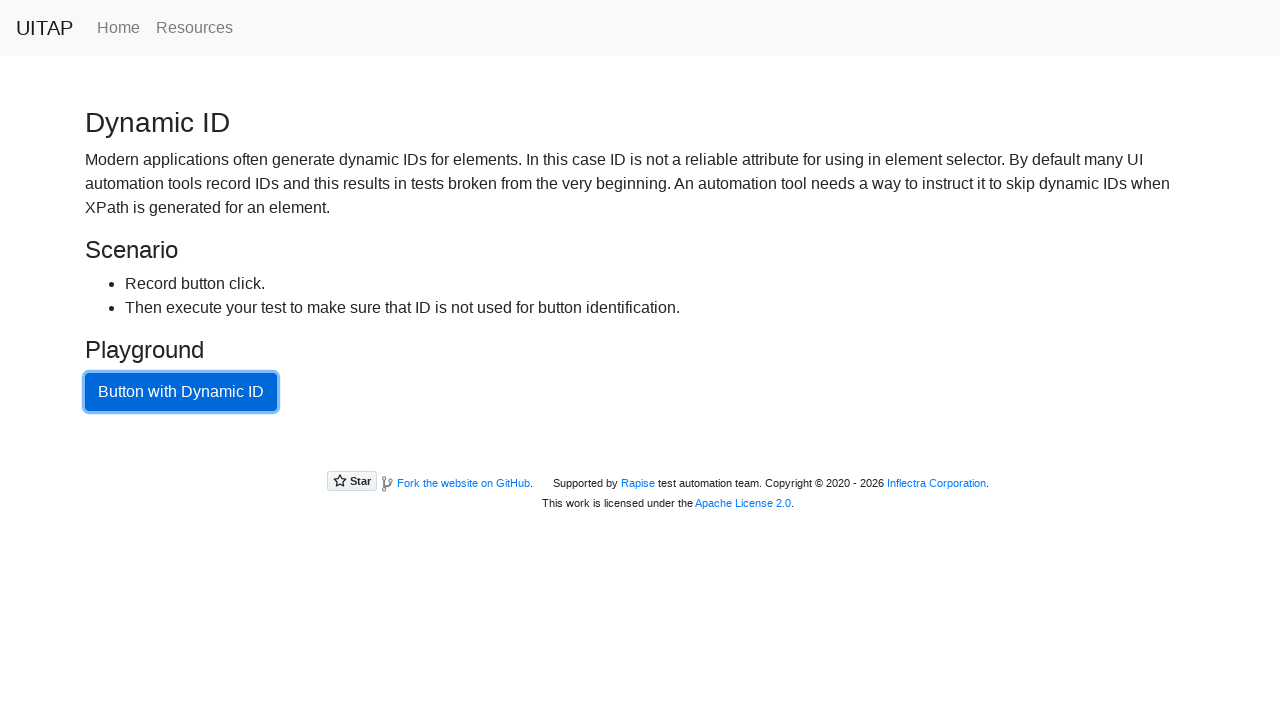